Tests visibility toggle functionality by clicking hide and show buttons and verifying the textbox visibility state changes accordingly

Starting URL: https://www.letskodeit.com/practice

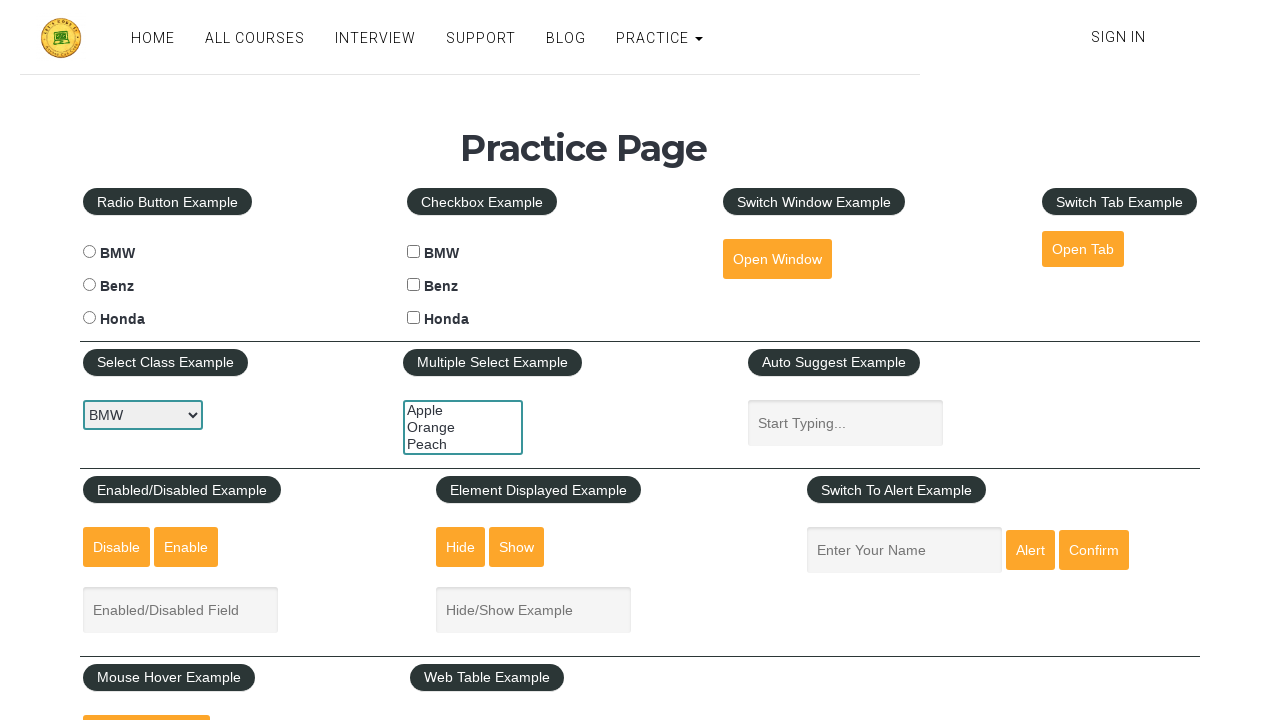

Verified textbox is initially visible
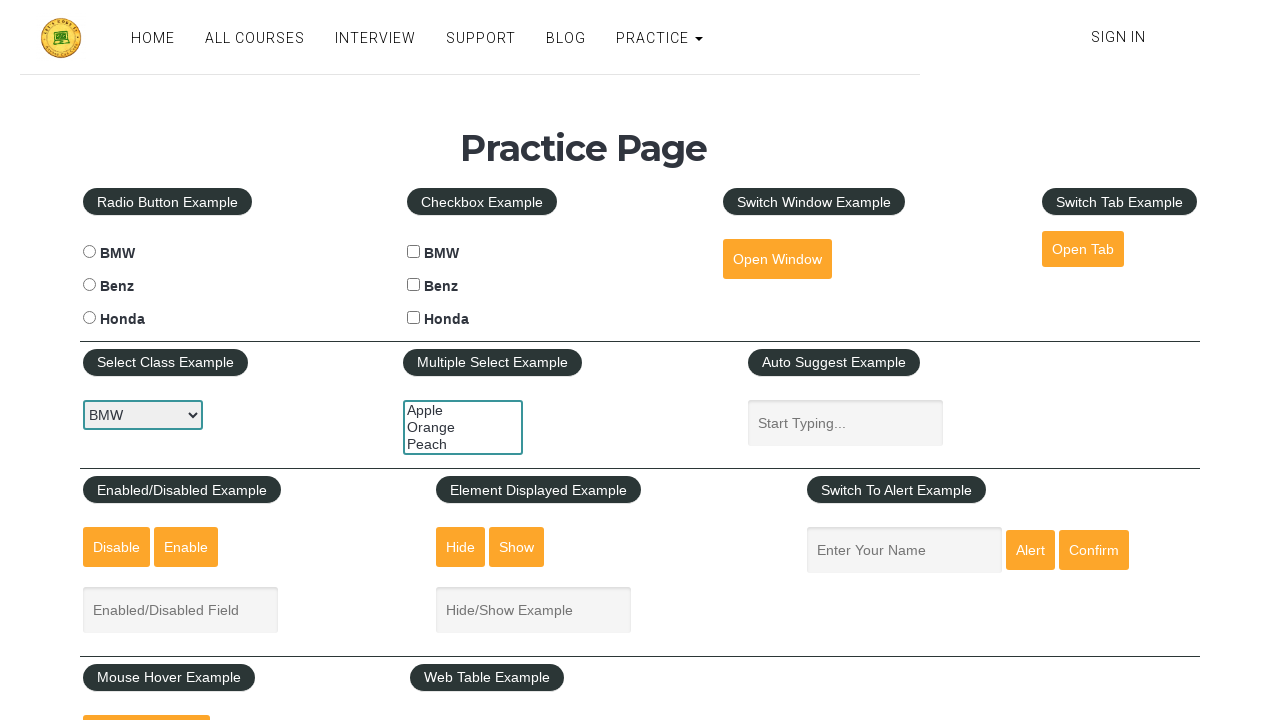

Clicked hide button at (461, 547) on #hide-textbox
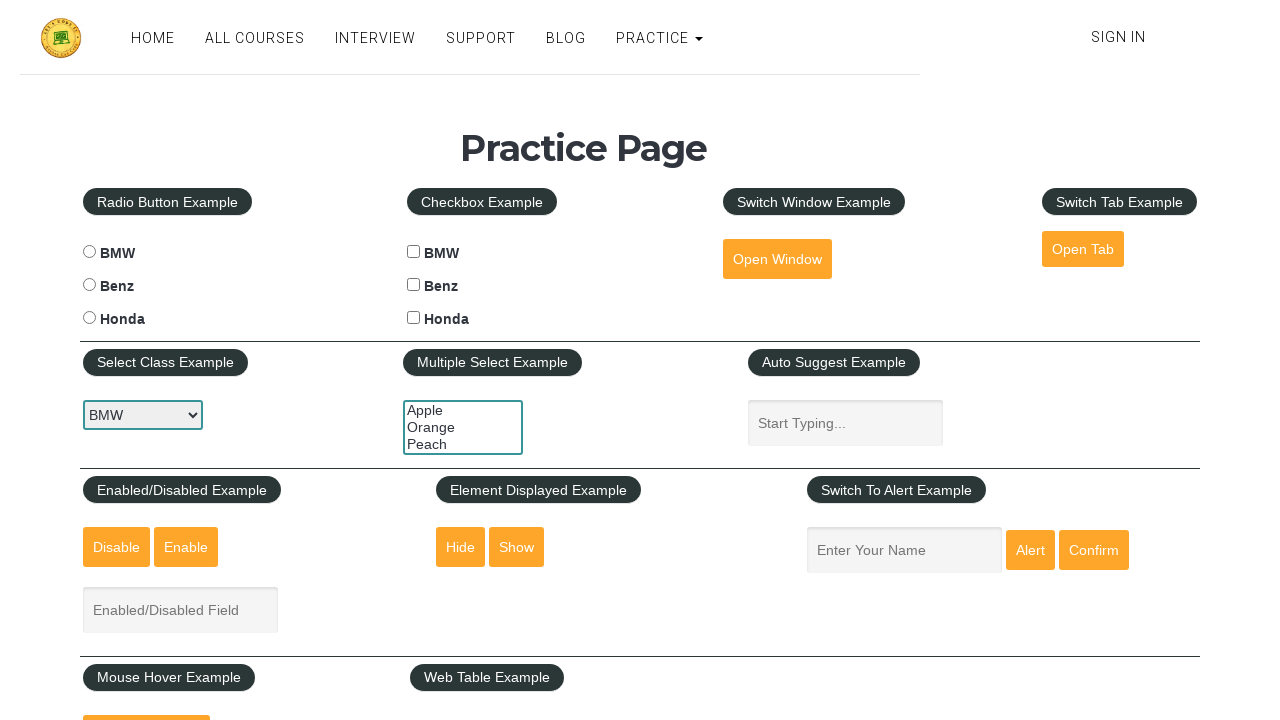

Verified textbox is now hidden
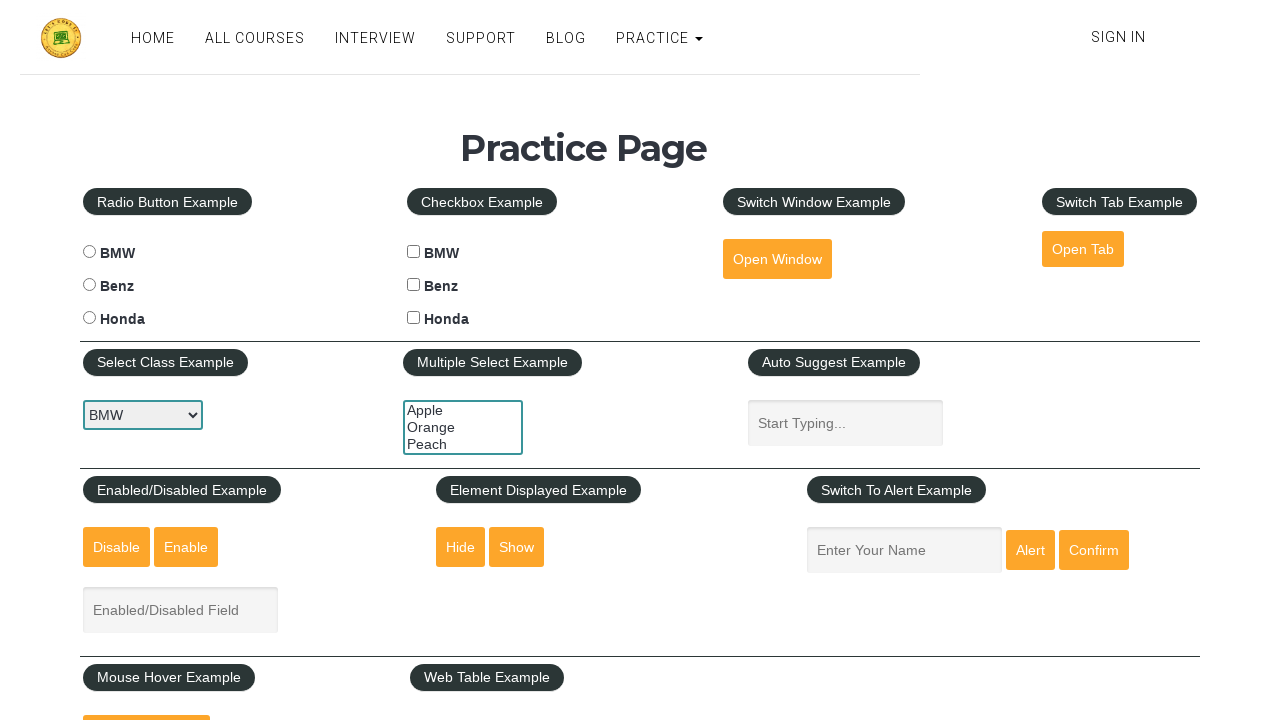

Clicked show button at (517, 547) on #show-textbox
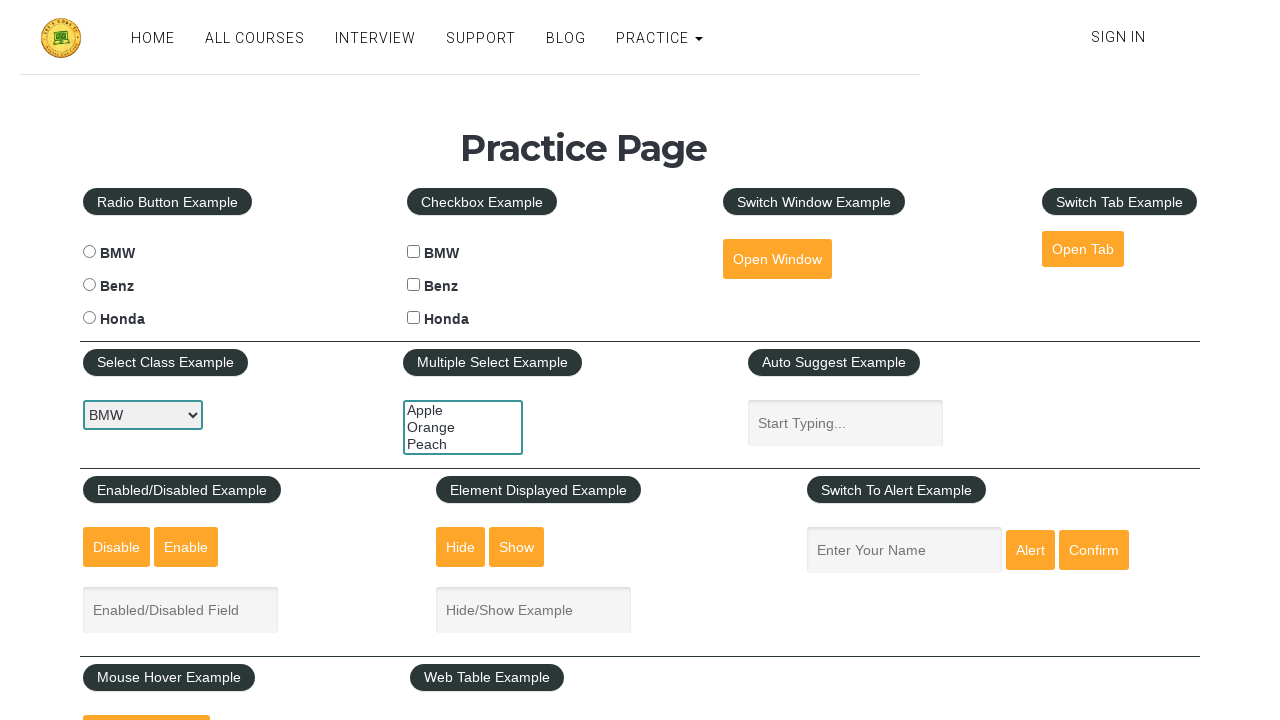

Verified textbox is visible again
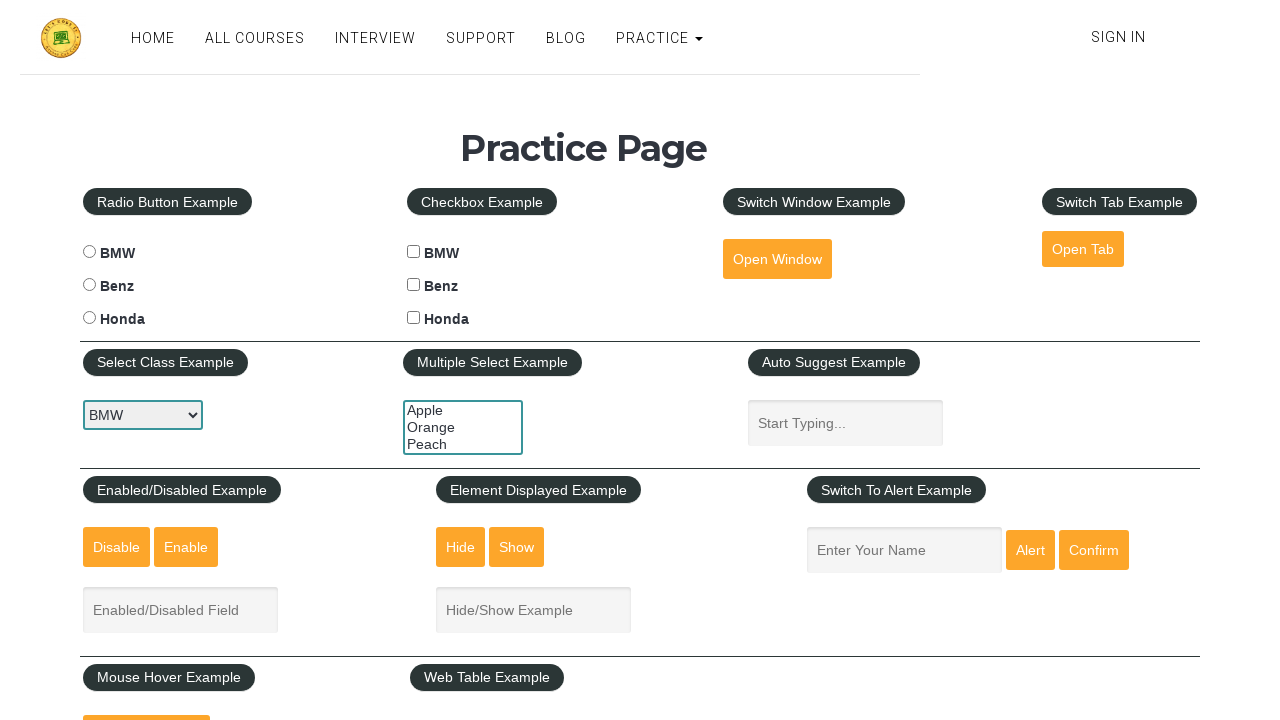

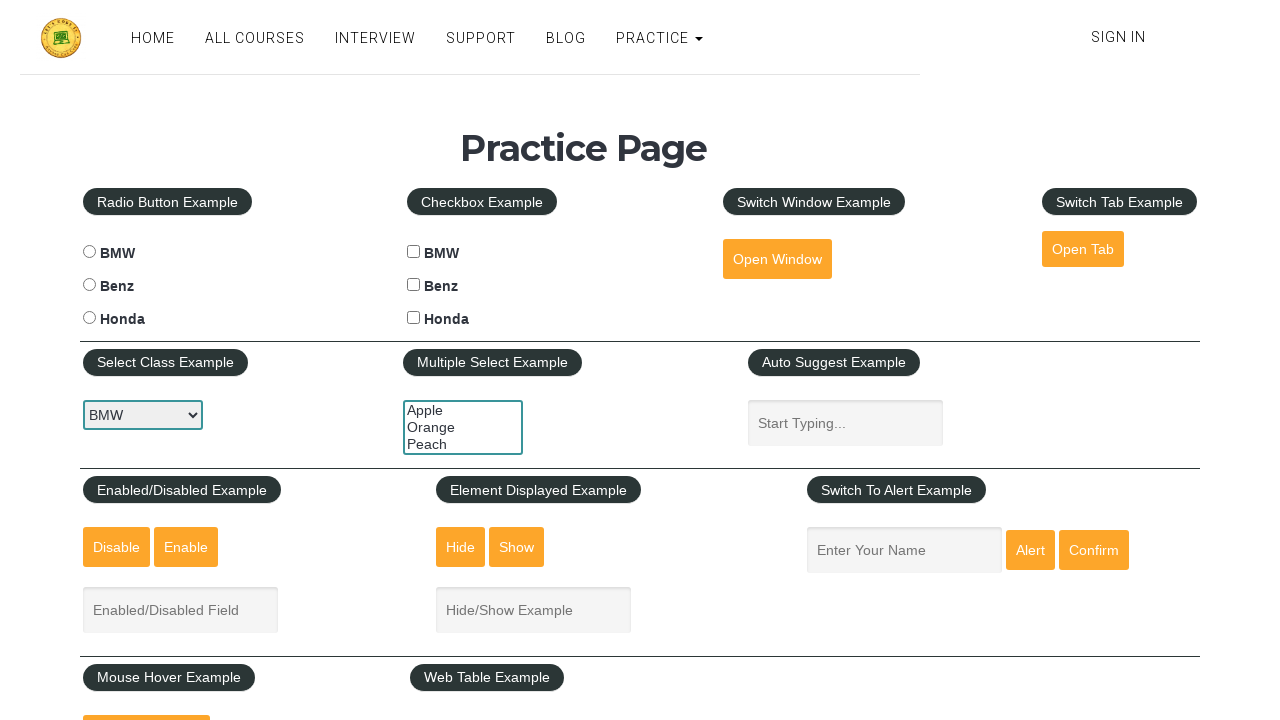